Tests iframe interaction on W3Schools tryit editor by switching to the result iframe and clicking a button that displays the date and time.

Starting URL: https://www.w3schools.com/js/tryit.asp?filename=tryjs_myfirst

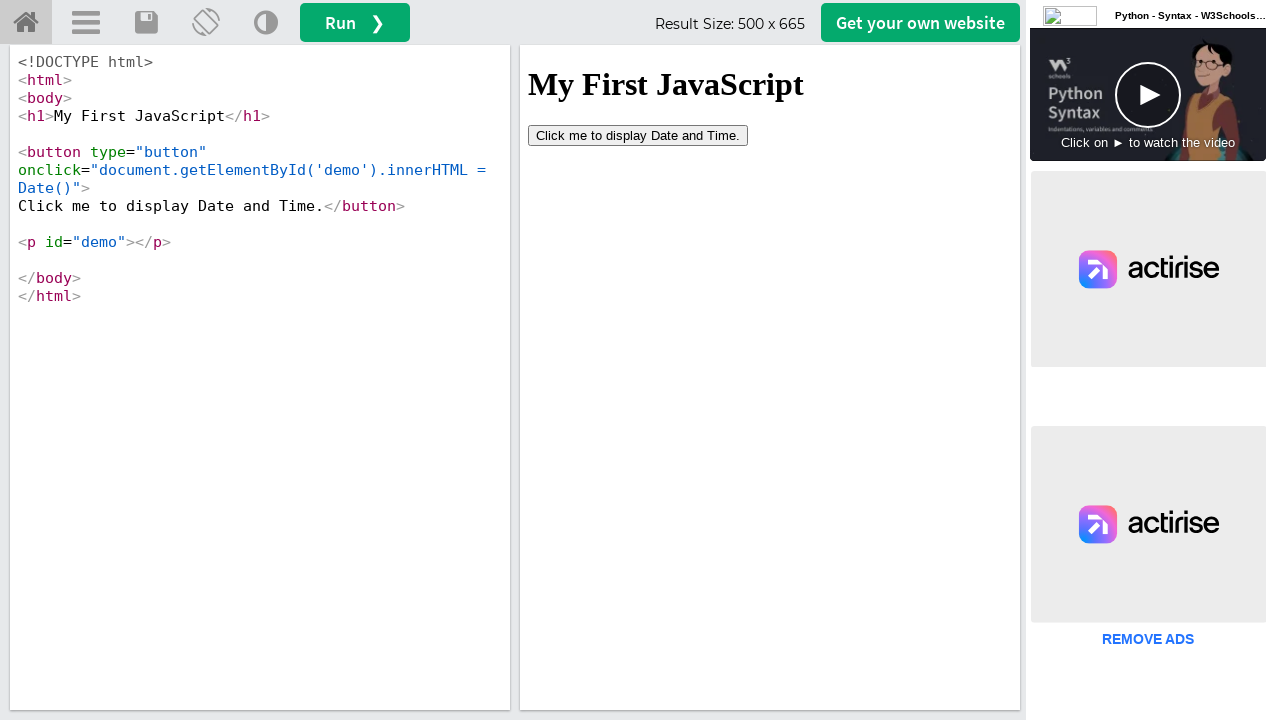

Located the result iframe (#iframeResult)
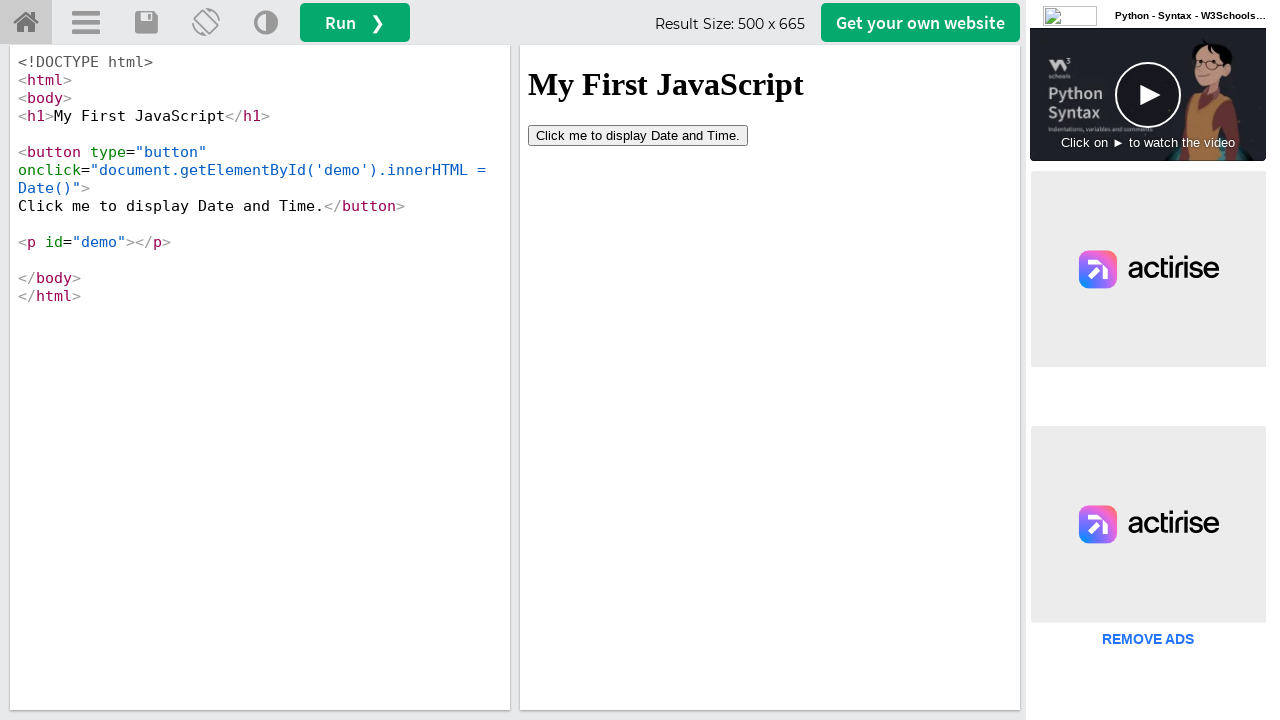

Clicked the button in the iframe to display date and time at (638, 135) on #iframeResult >> internal:control=enter-frame >> button[type='button']
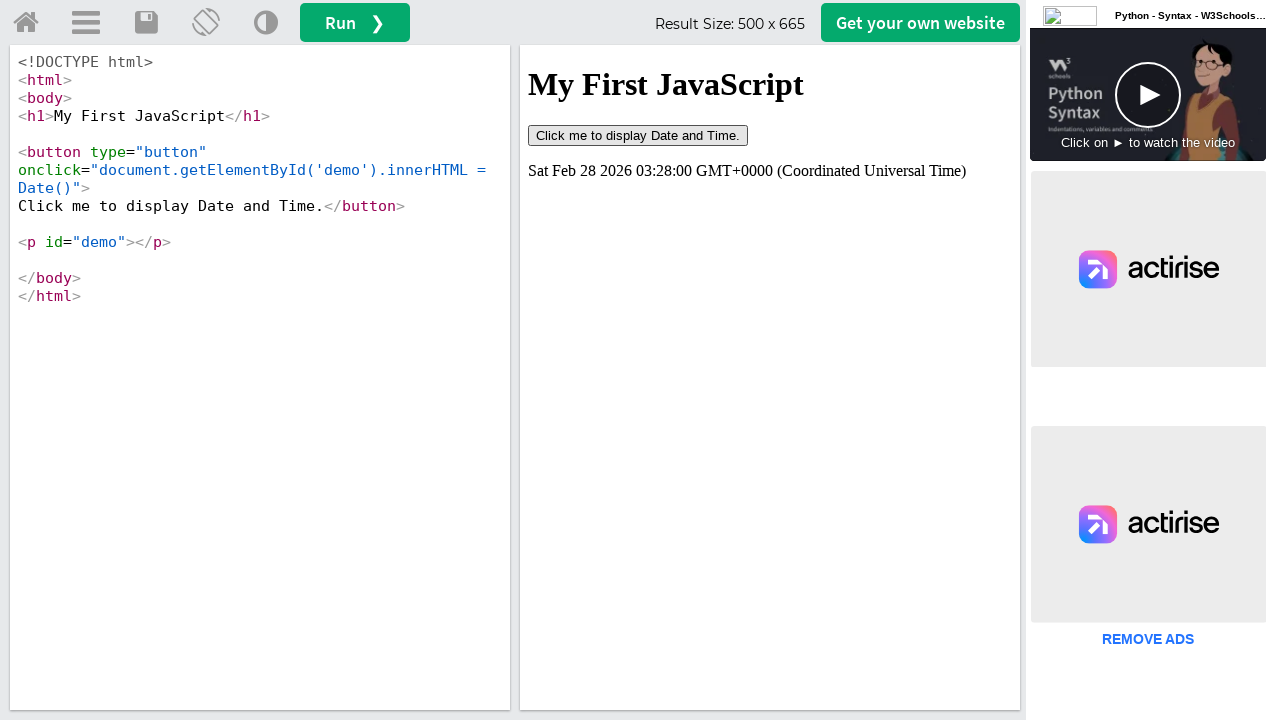

Waited 1 second for the date and time result to display
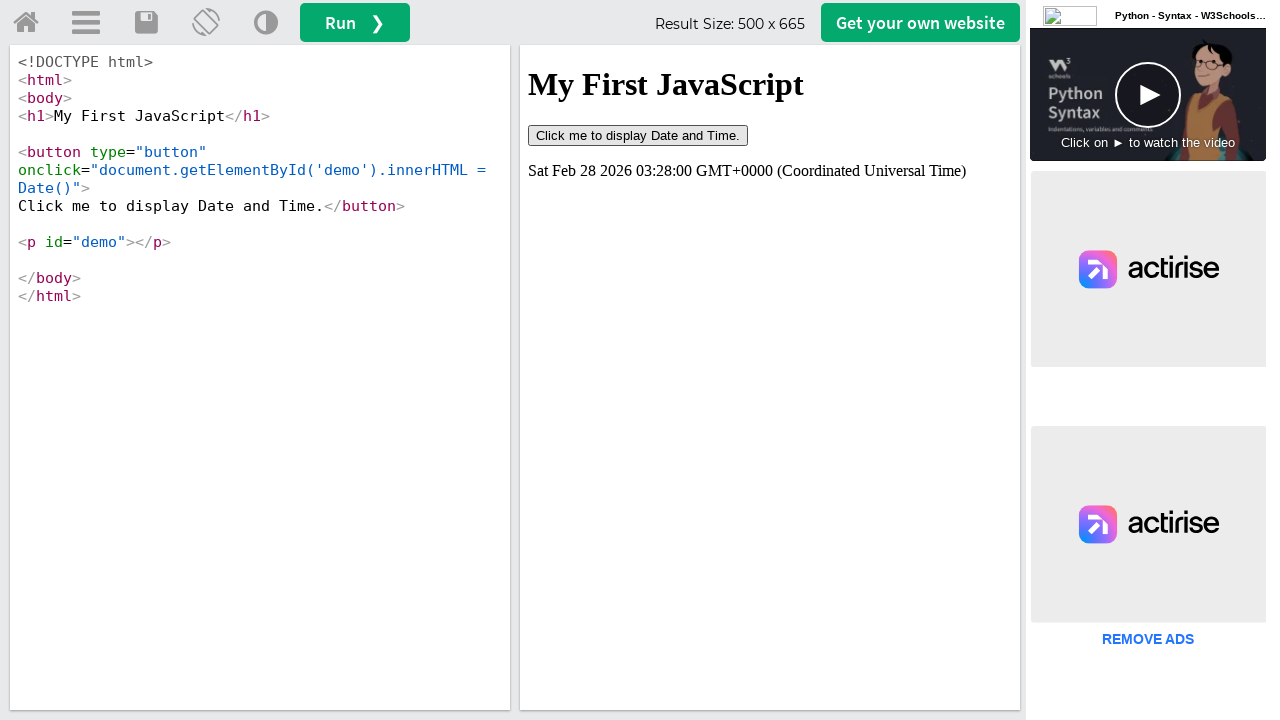

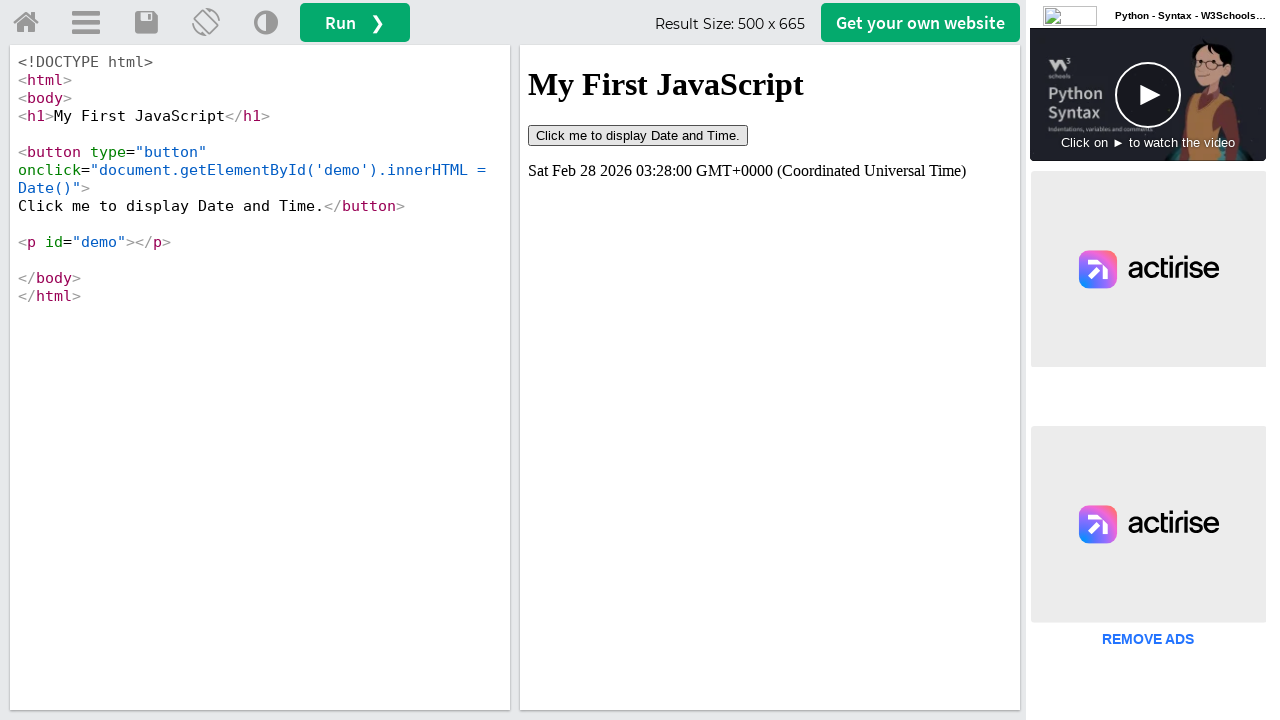